Tests working with select dropdown elements by selecting options using different methods (by index, value, and visible text), then navigates to Selenium's form page to test multi-select dropdown functionality.

Starting URL: https://www.sugarcrm.com/request-demo/

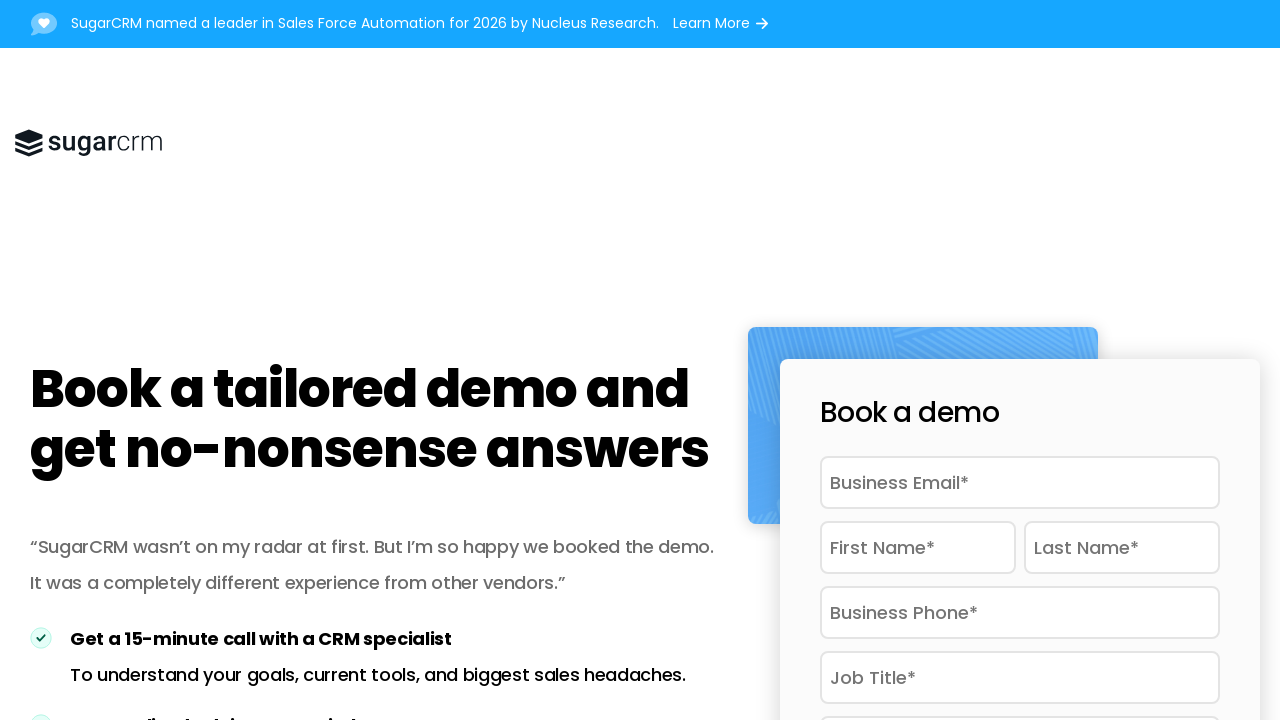

Selected 4th index option from company size dropdown on select#input_1_8
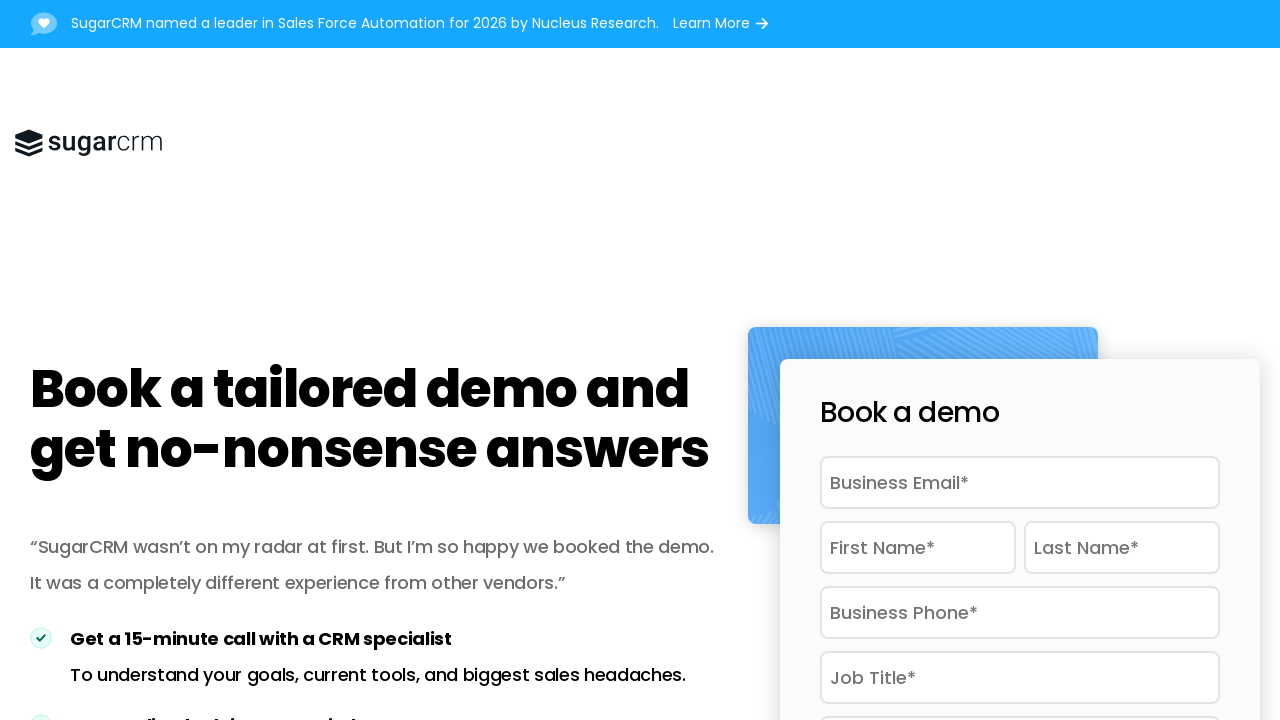

Selected option by value 'level7' from company size dropdown on select#input_1_8
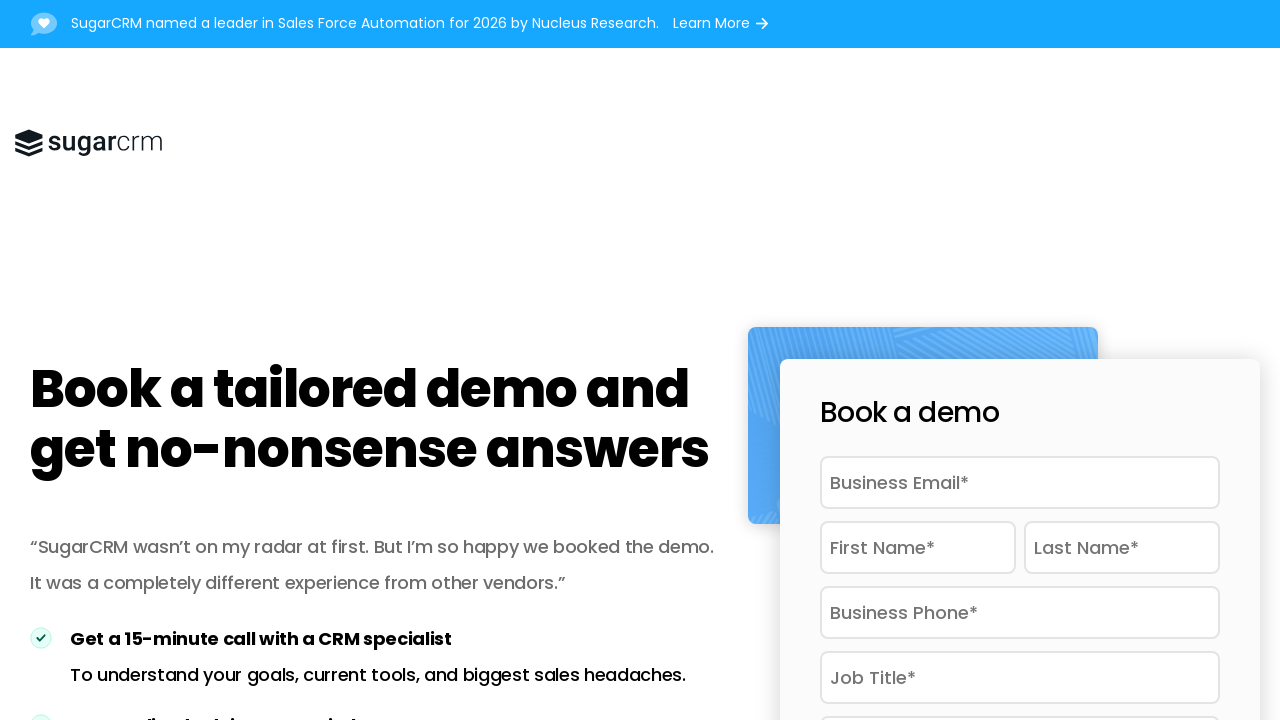

Selected '1-10 employees' option by visible text from company size dropdown on select#input_1_8
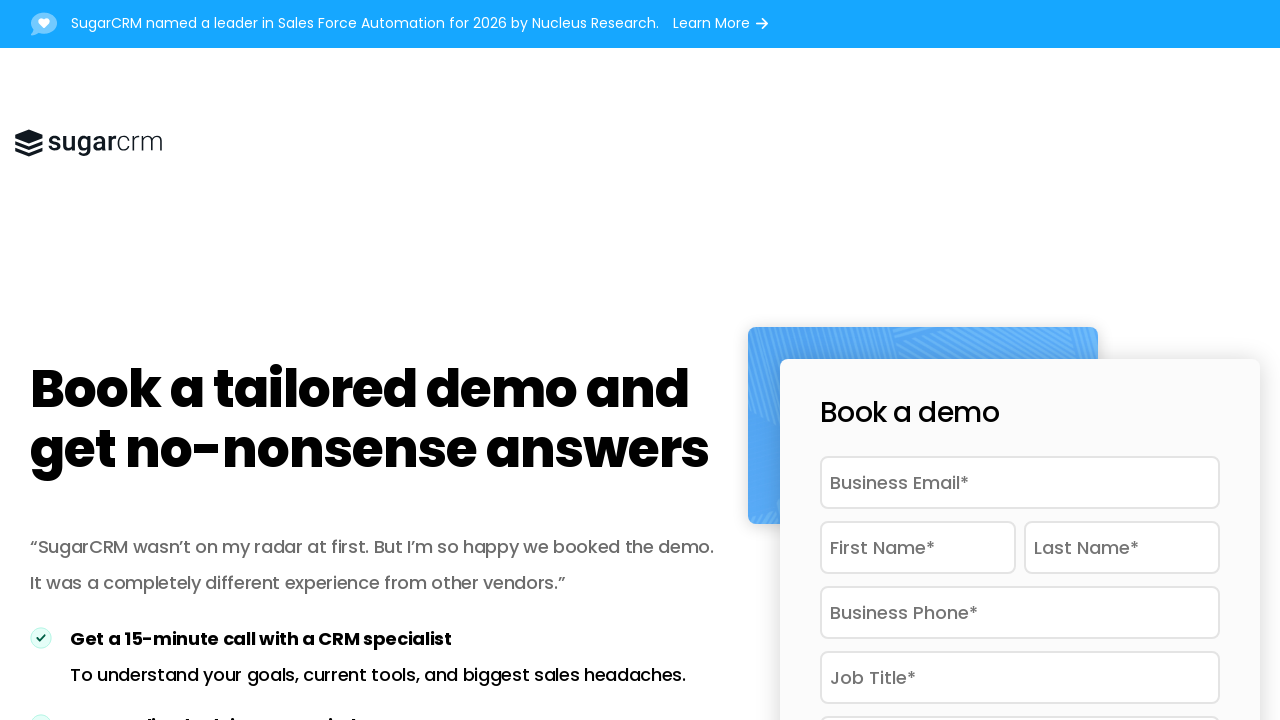

Navigated to Selenium form page for multi-select testing
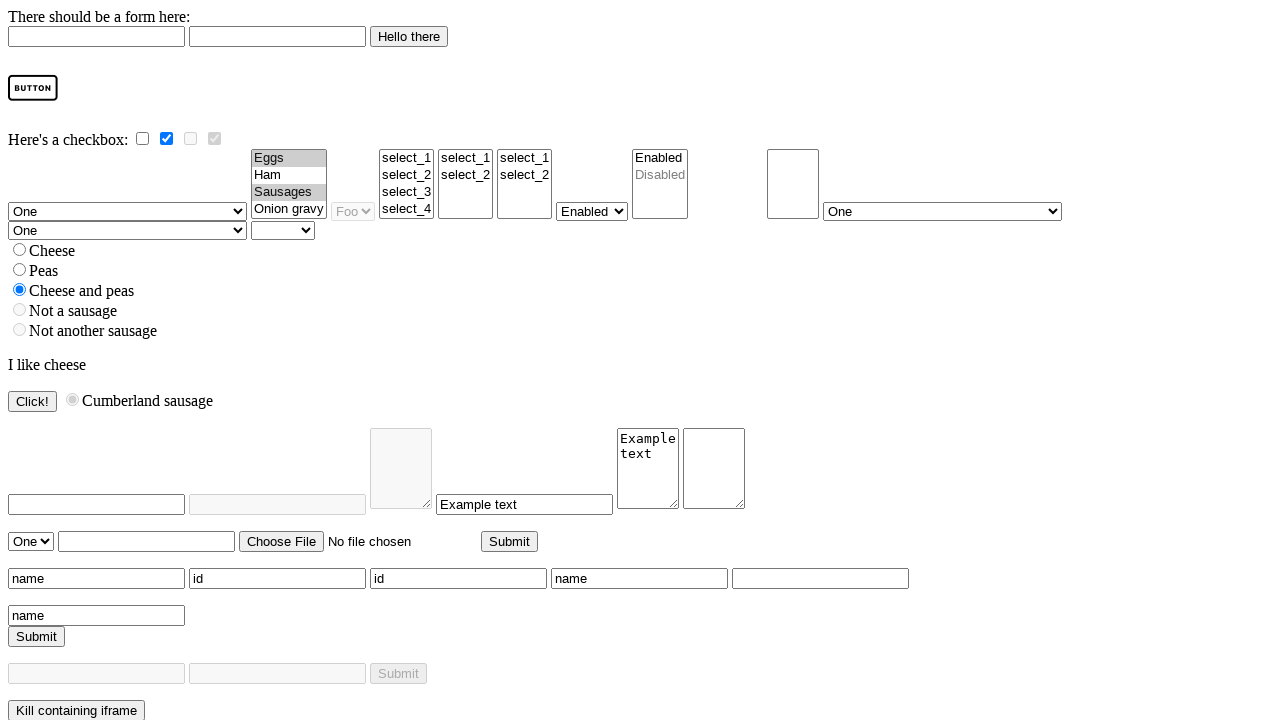

Selected 'eggs' option from multi-select dropdown by value on select#multi
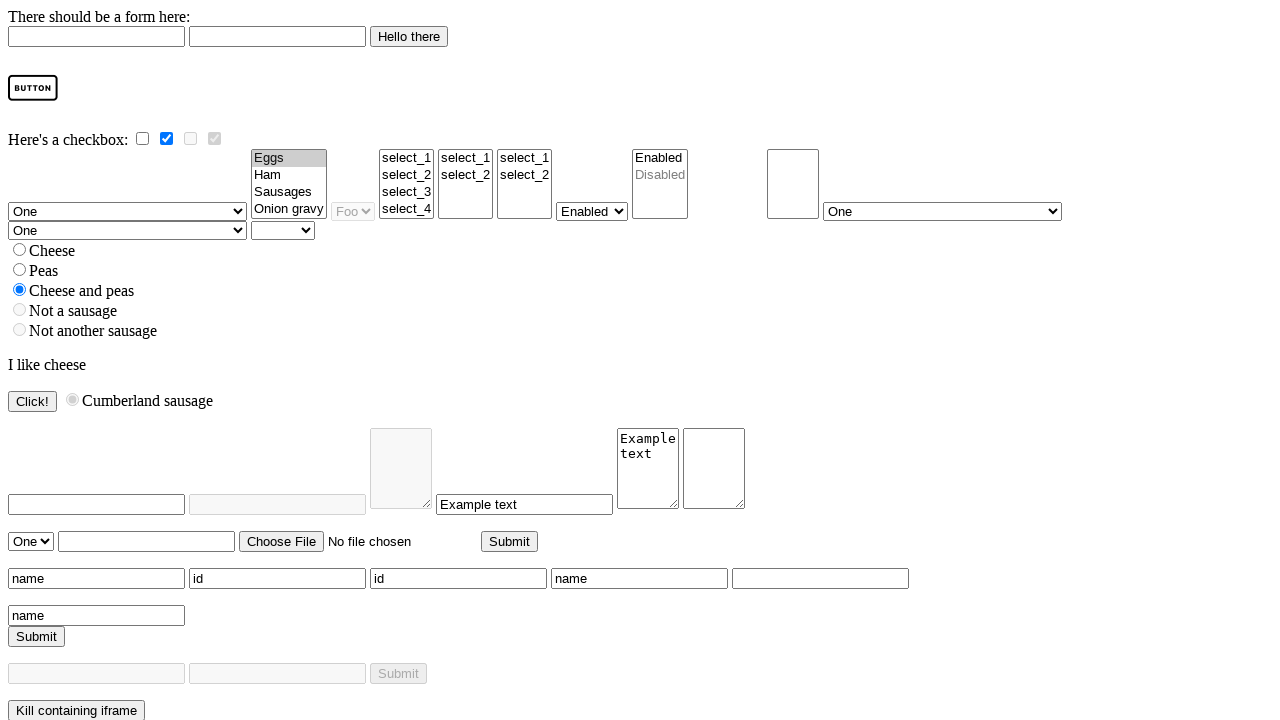

Waited 2000ms
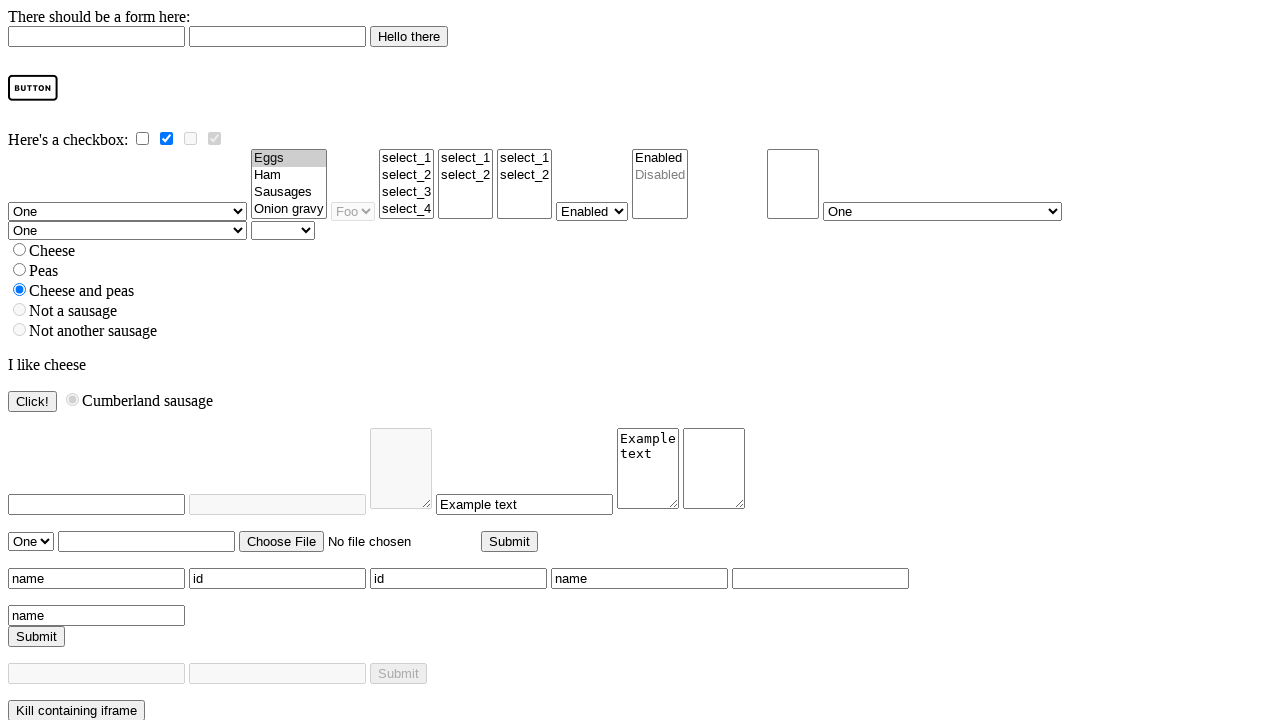

Selected 3rd index option from multi-select dropdown on select#multi
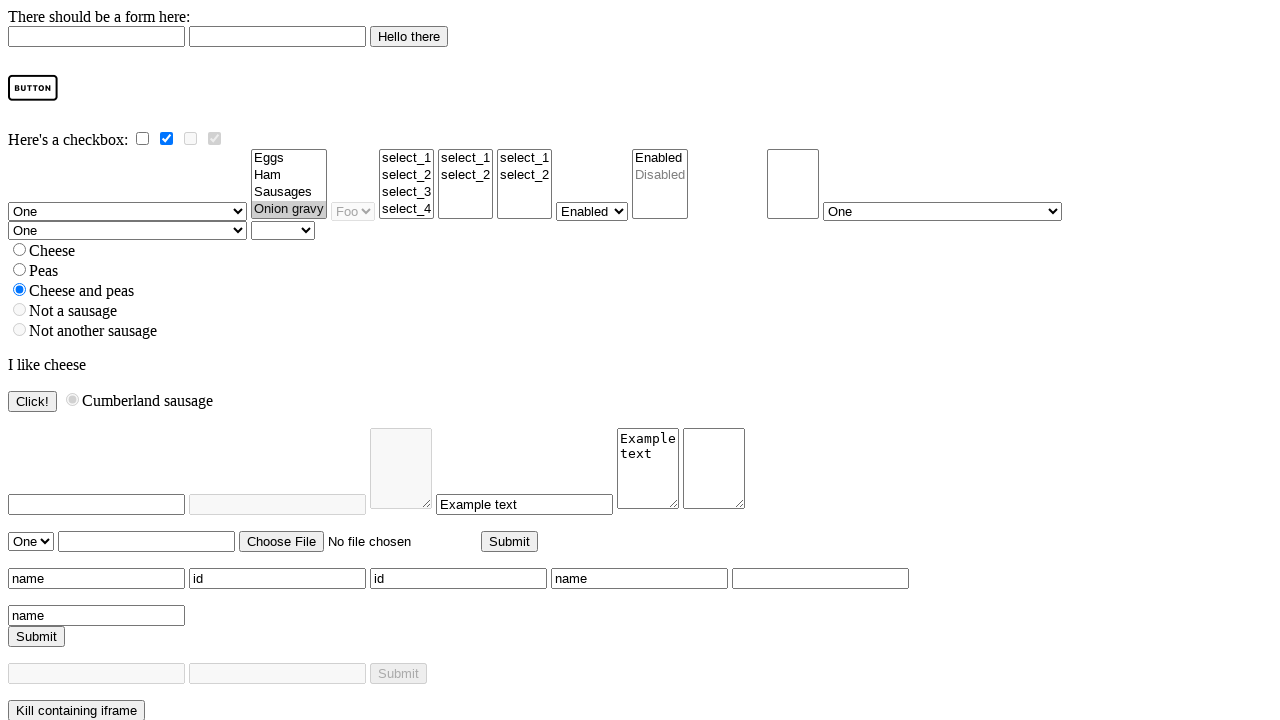

Waited 2000ms
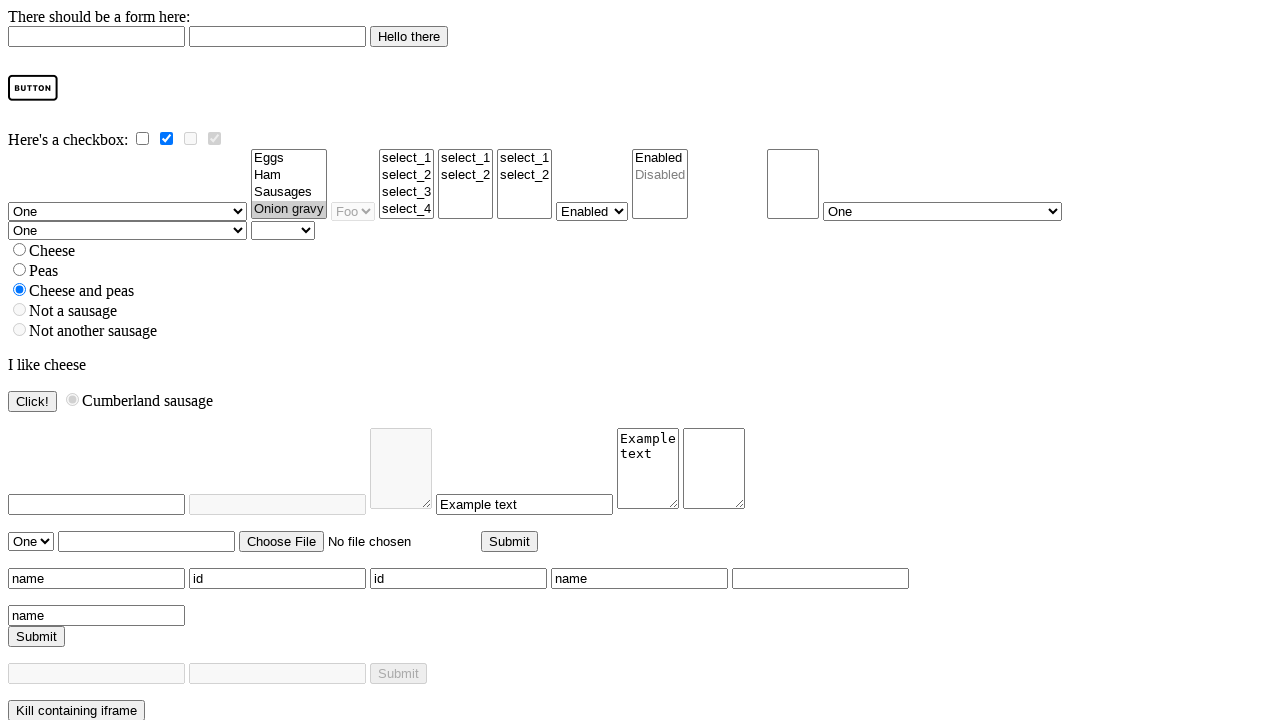

Reselected 'eggs' option from multi-select dropdown on select#multi
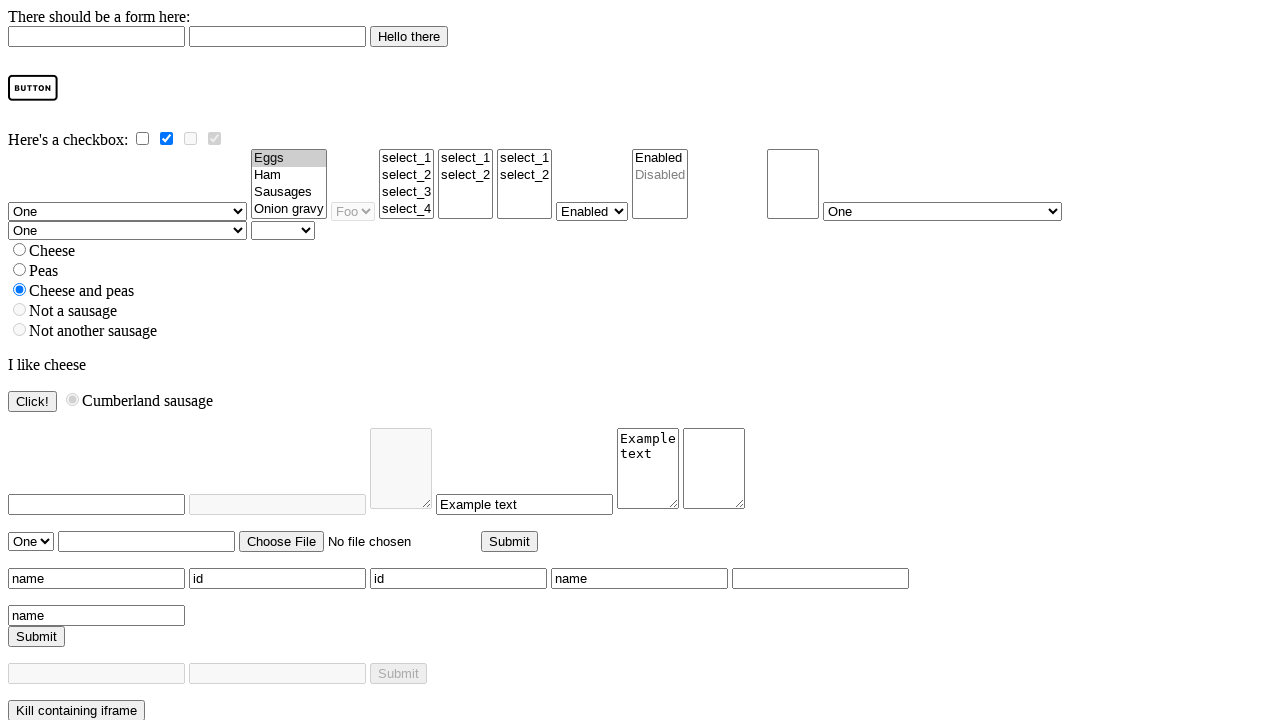

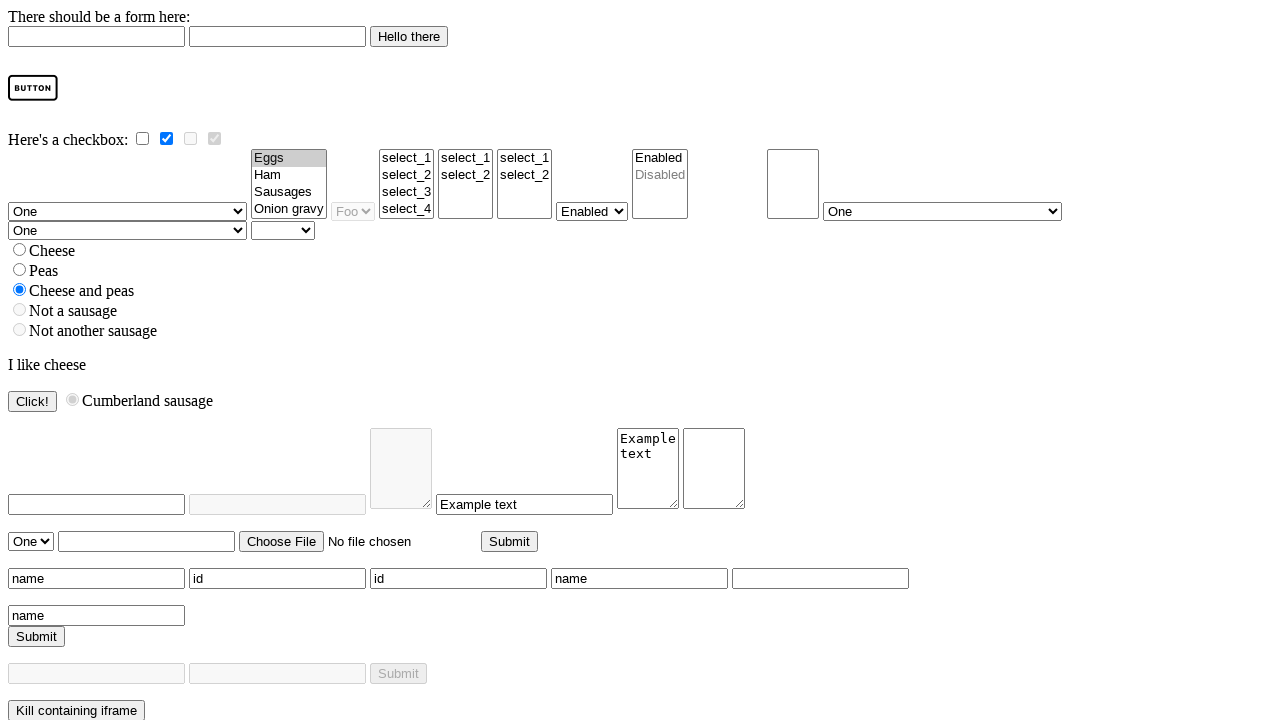